Tests alert handling functionality by triggering a timed alert button and accepting the alert dialog

Starting URL: https://demoqa.com/alerts

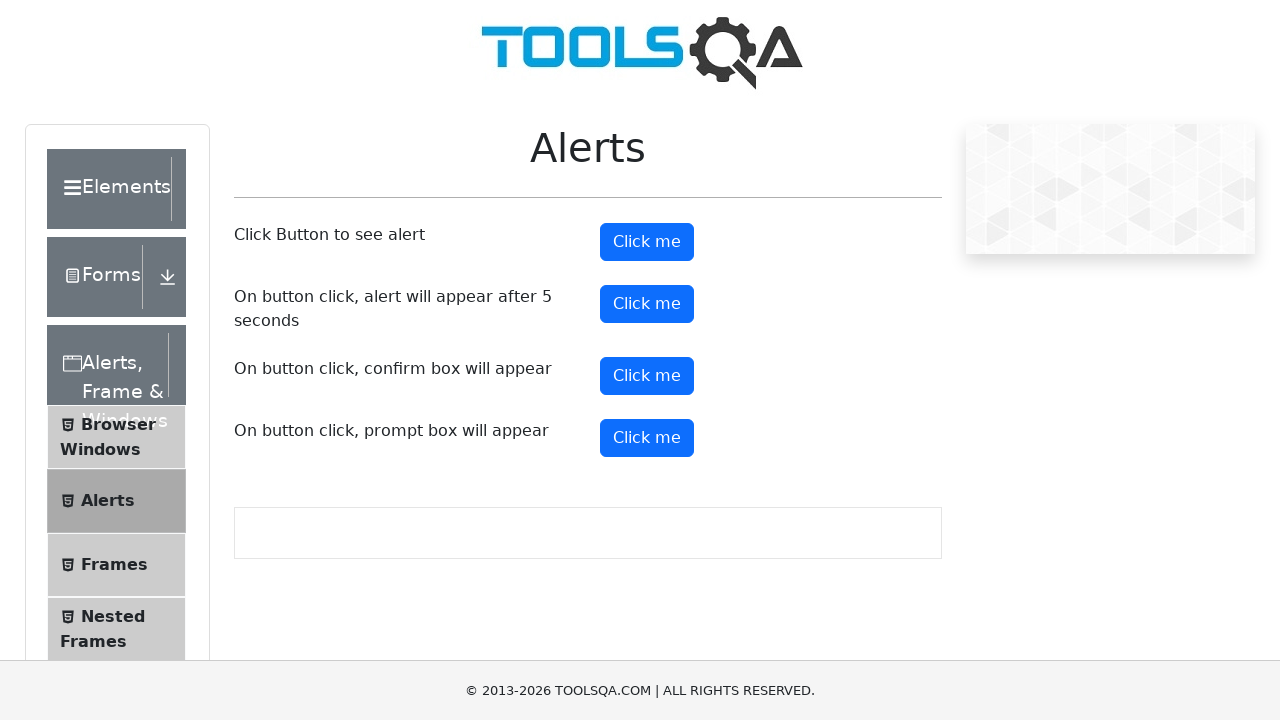

Scrolled down 500px to make the timer alert button visible
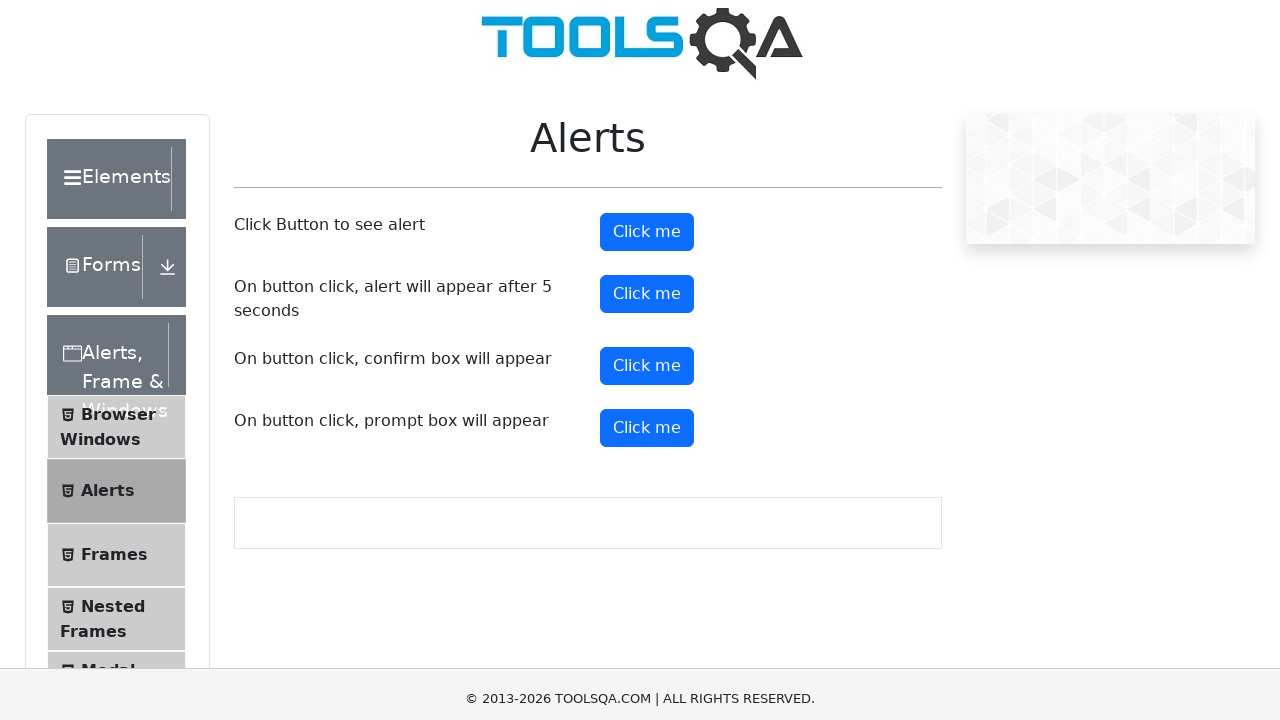

Clicked the timer alert button at (647, 19) on #timerAlertButton
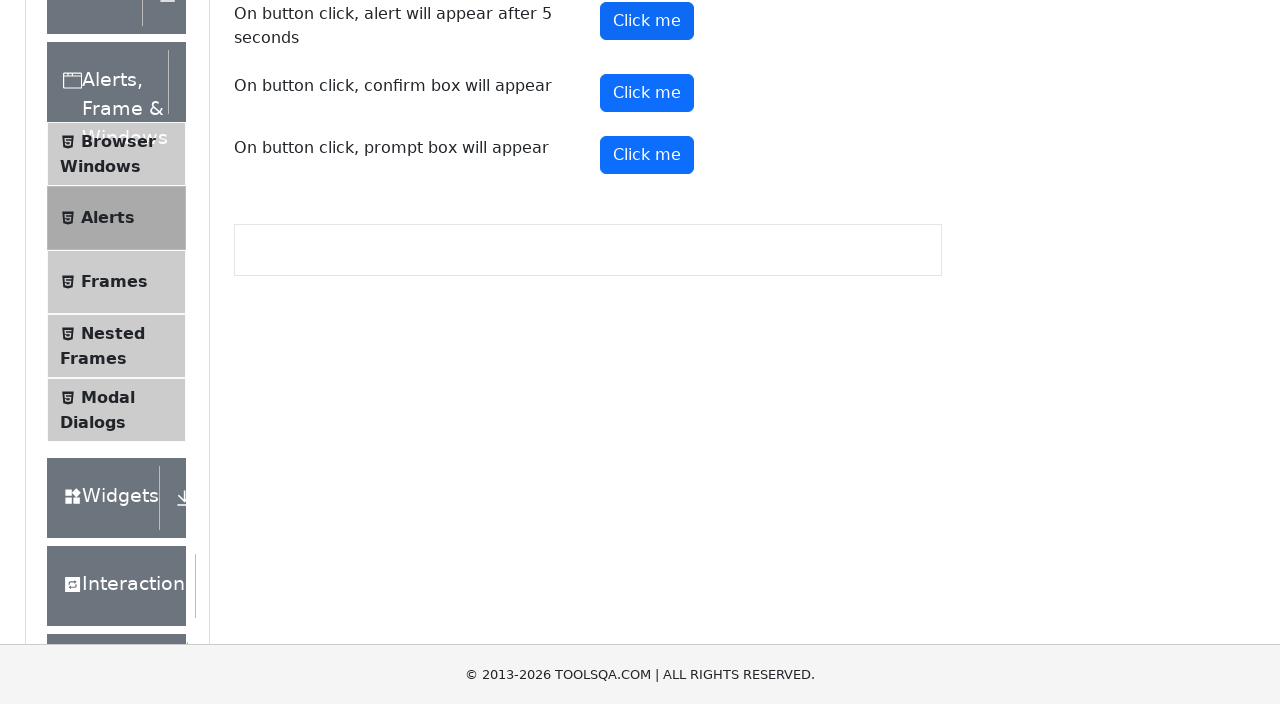

Set up dialog handler to accept alerts
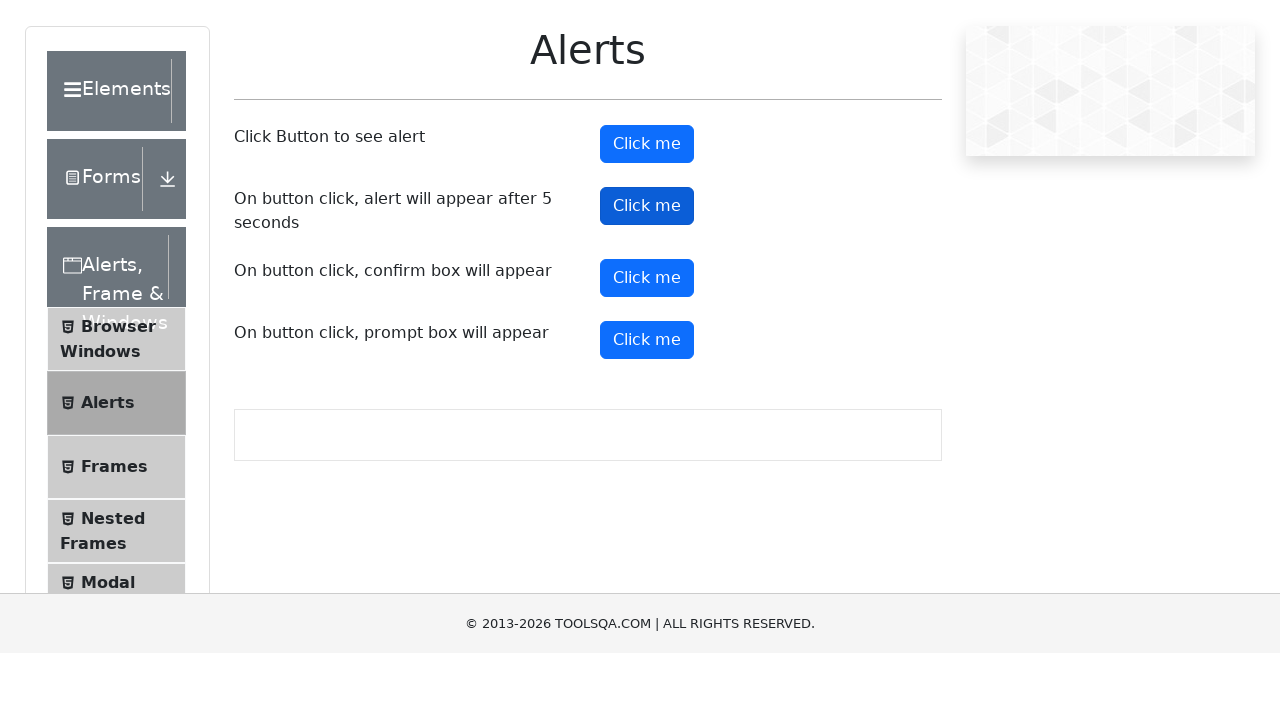

Waited 5 seconds for the timed alert to appear and be accepted
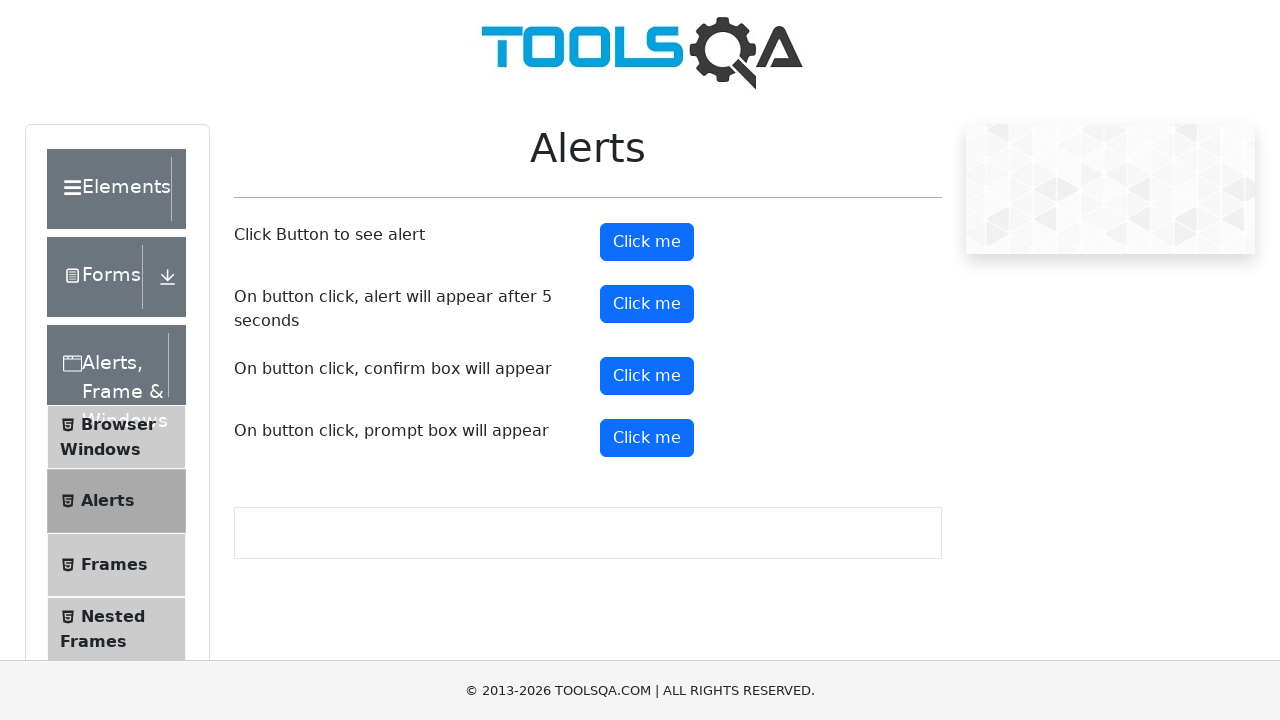

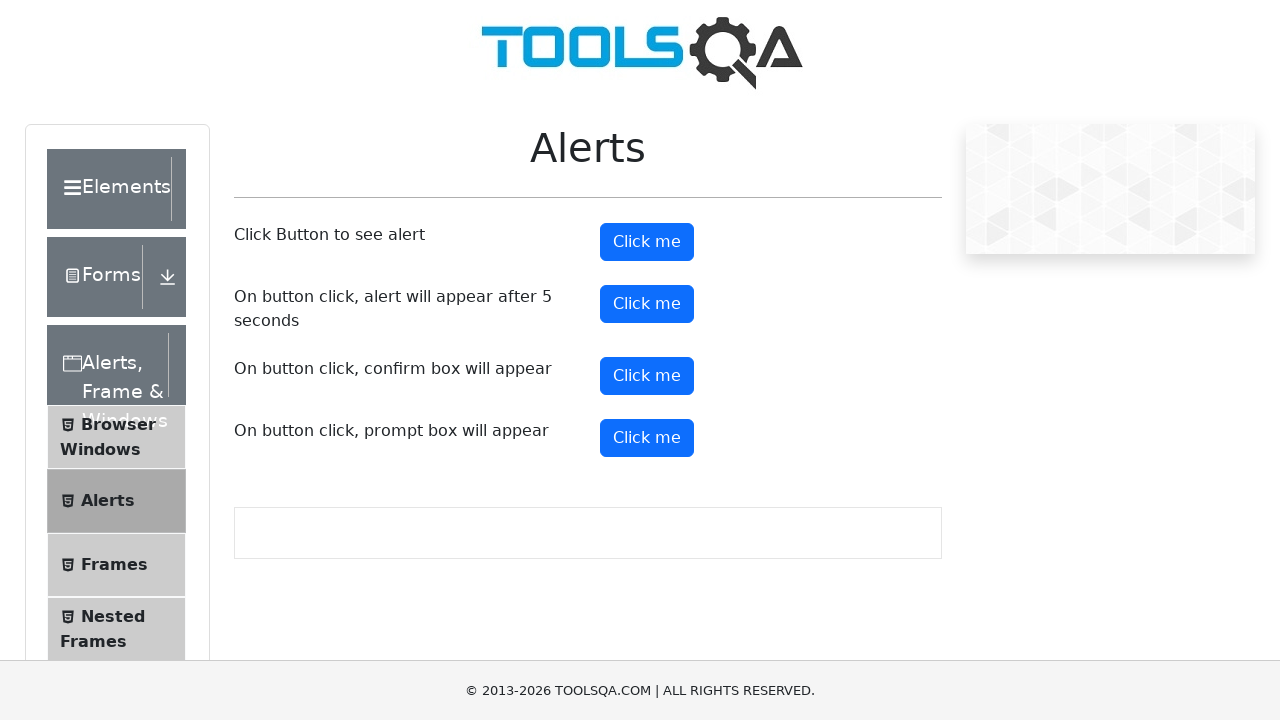